Tests the PEOPLE section by clicking on different category buttons like Chair Professors, Faculty, Collaborators, etc.

Starting URL: https://iitm.humanbrain.in/index.html

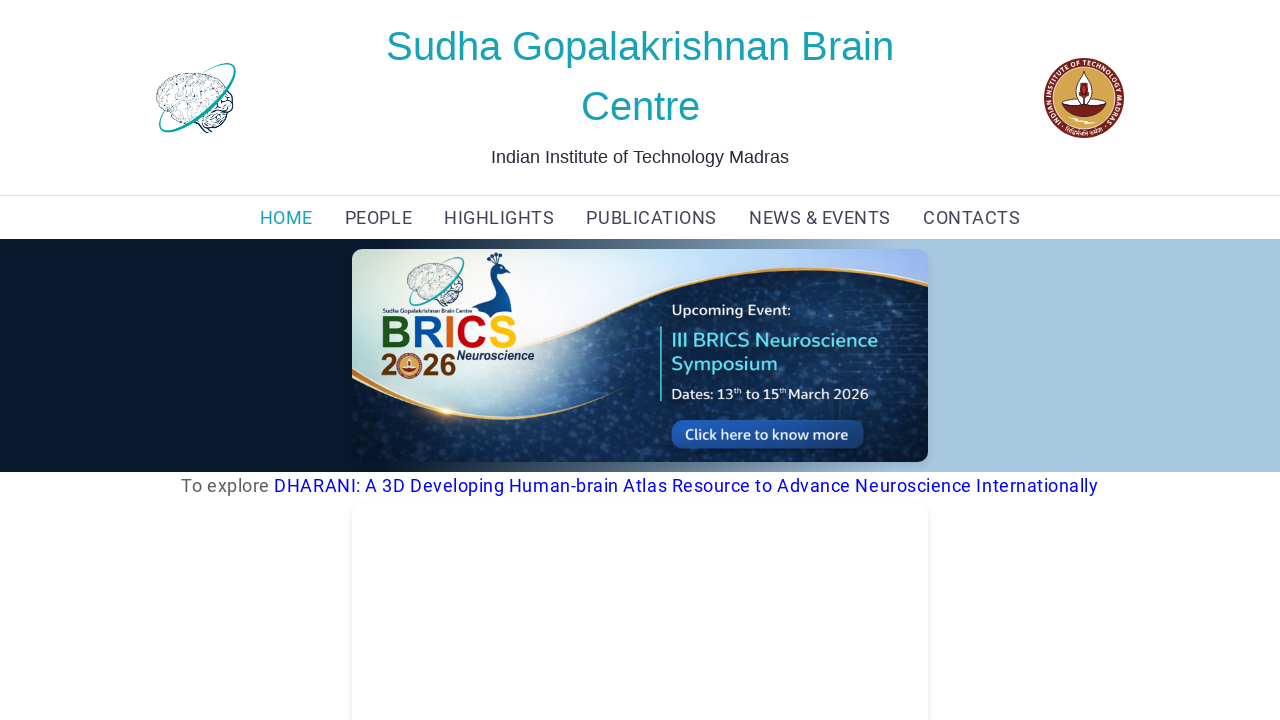

Clicked on PEOPLE navigation link at (378, 218) on xpath=(//a[text()='PEOPLE'])[1]
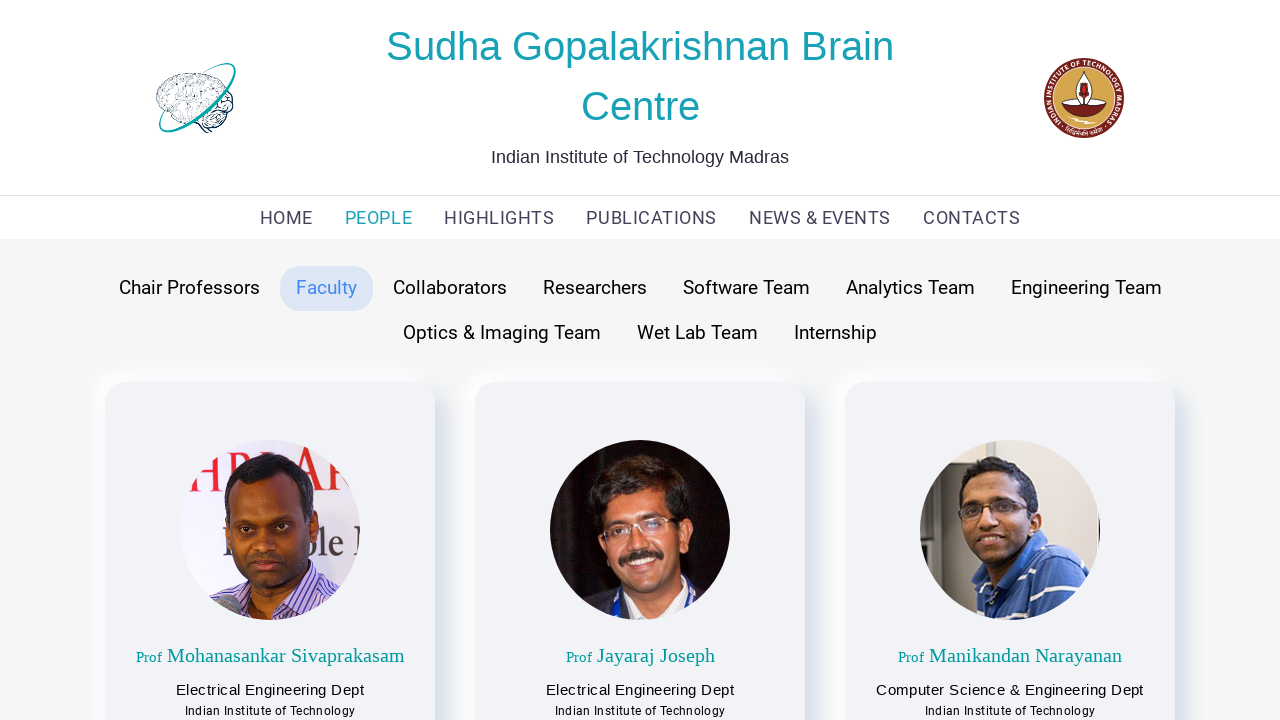

Clicked on Chair Professors category button at (189, 288) on button:has-text('Chair Professors')
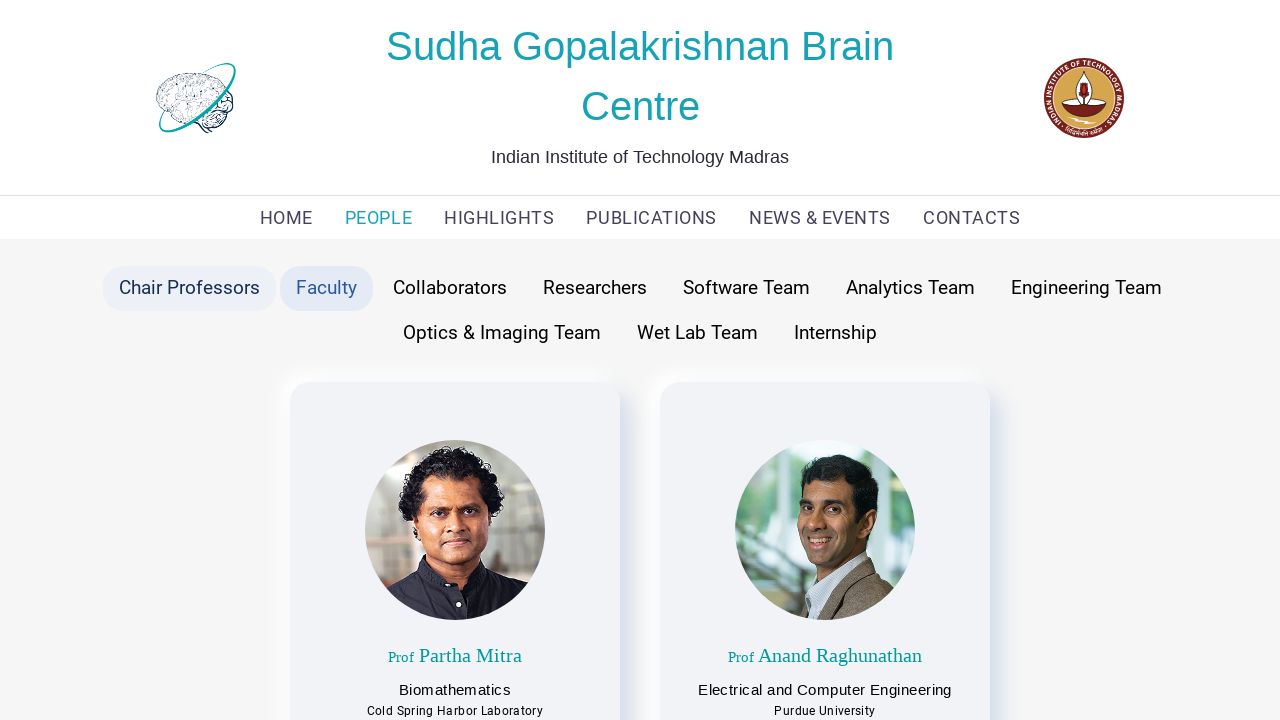

Scrolled to bottom of Chair Professors section
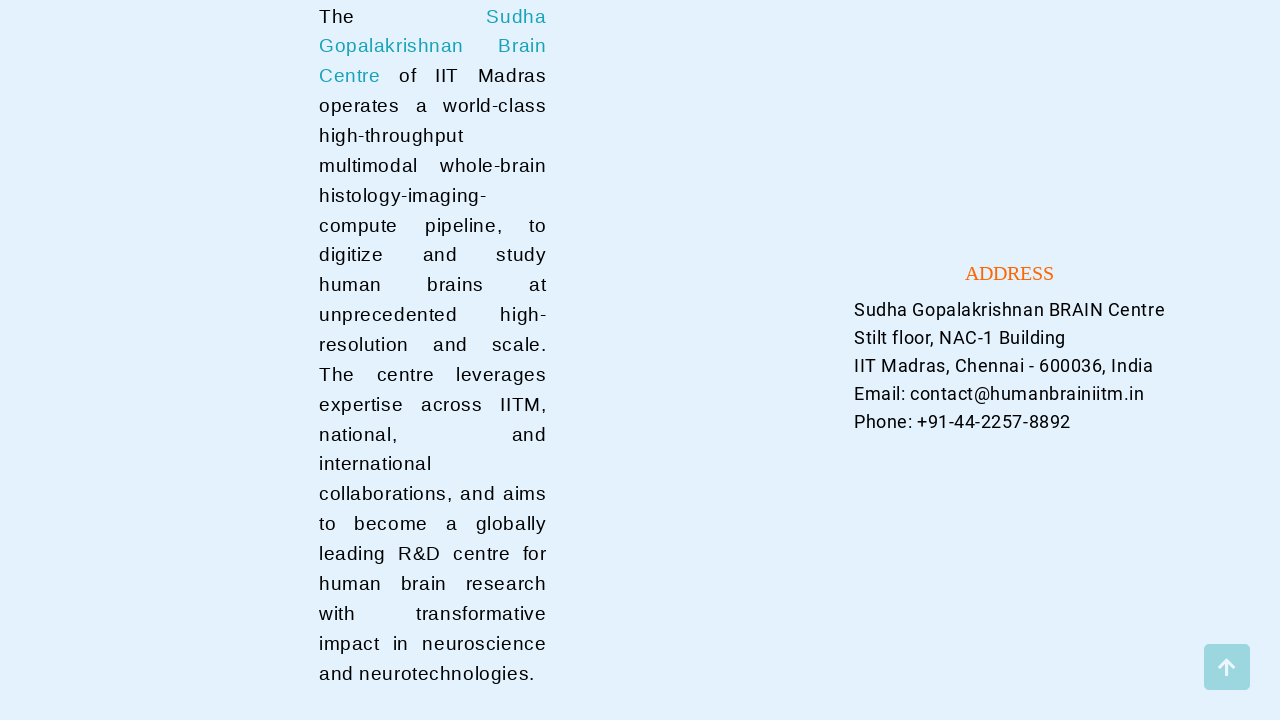

Scrolled back to top
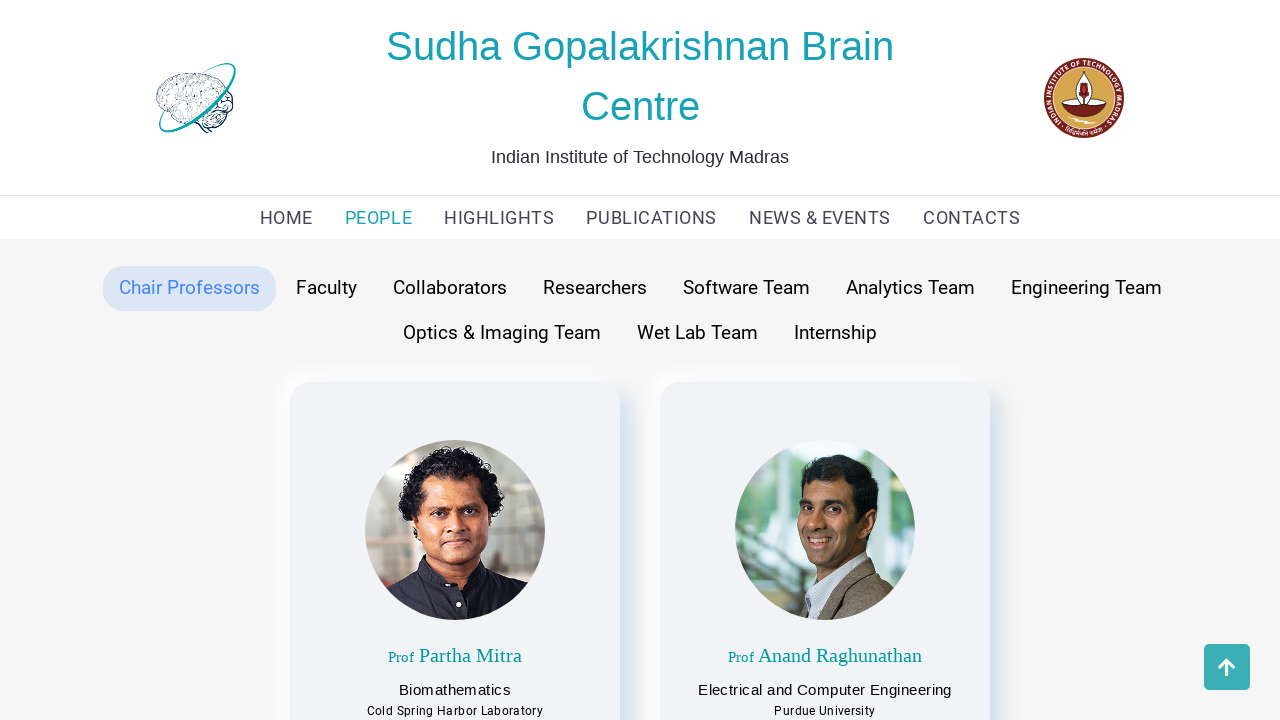

Clicked on Faculty category button at (326, 288) on button:has-text('Faculty')
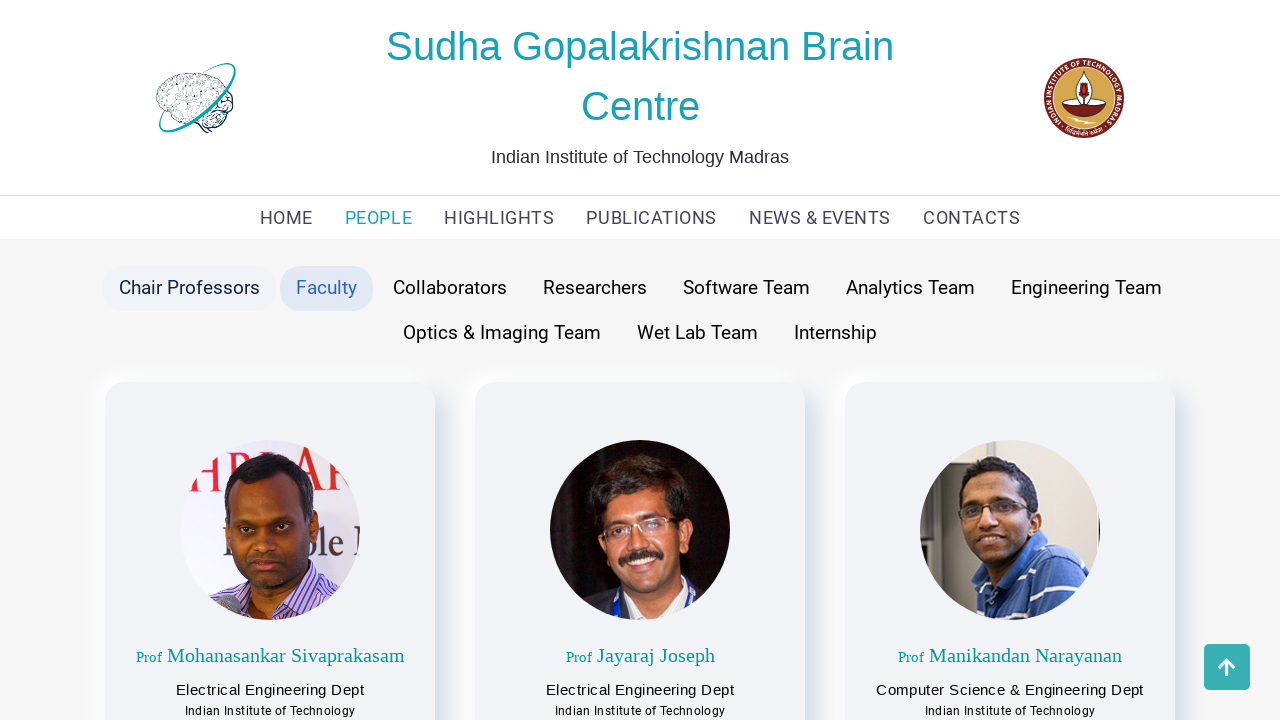

Scrolled to bottom of Faculty section
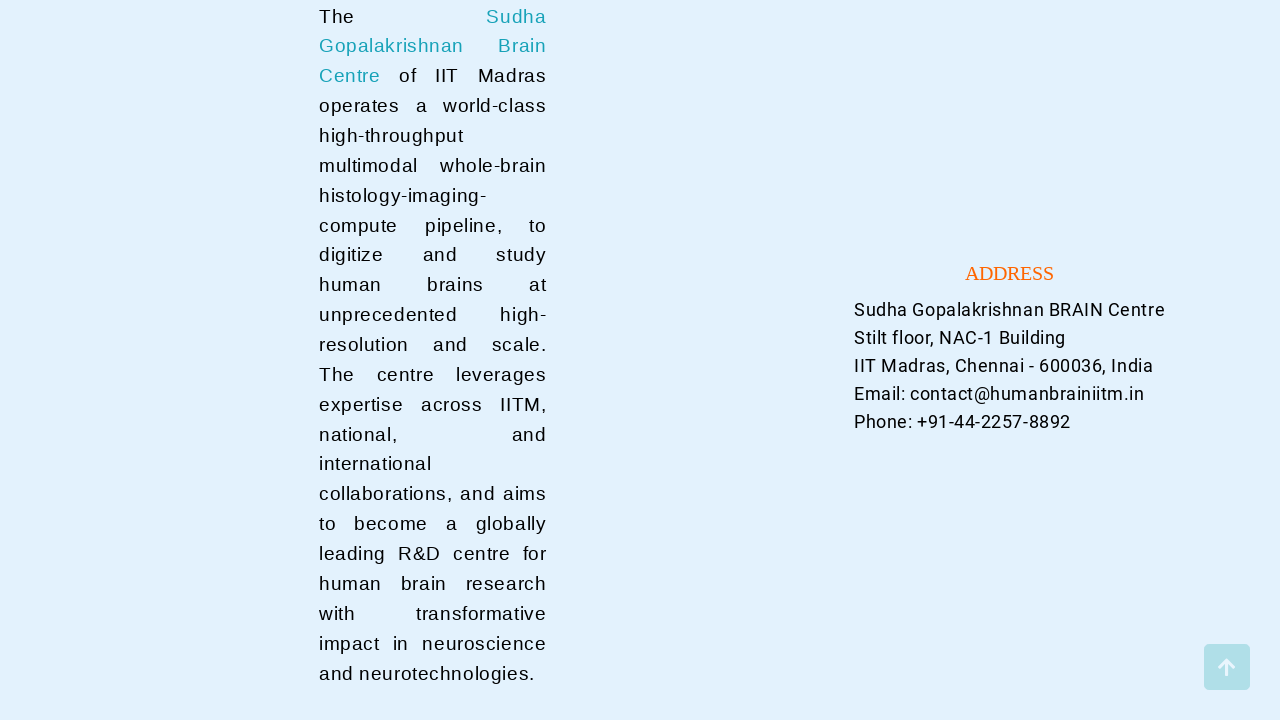

Scrolled back to top
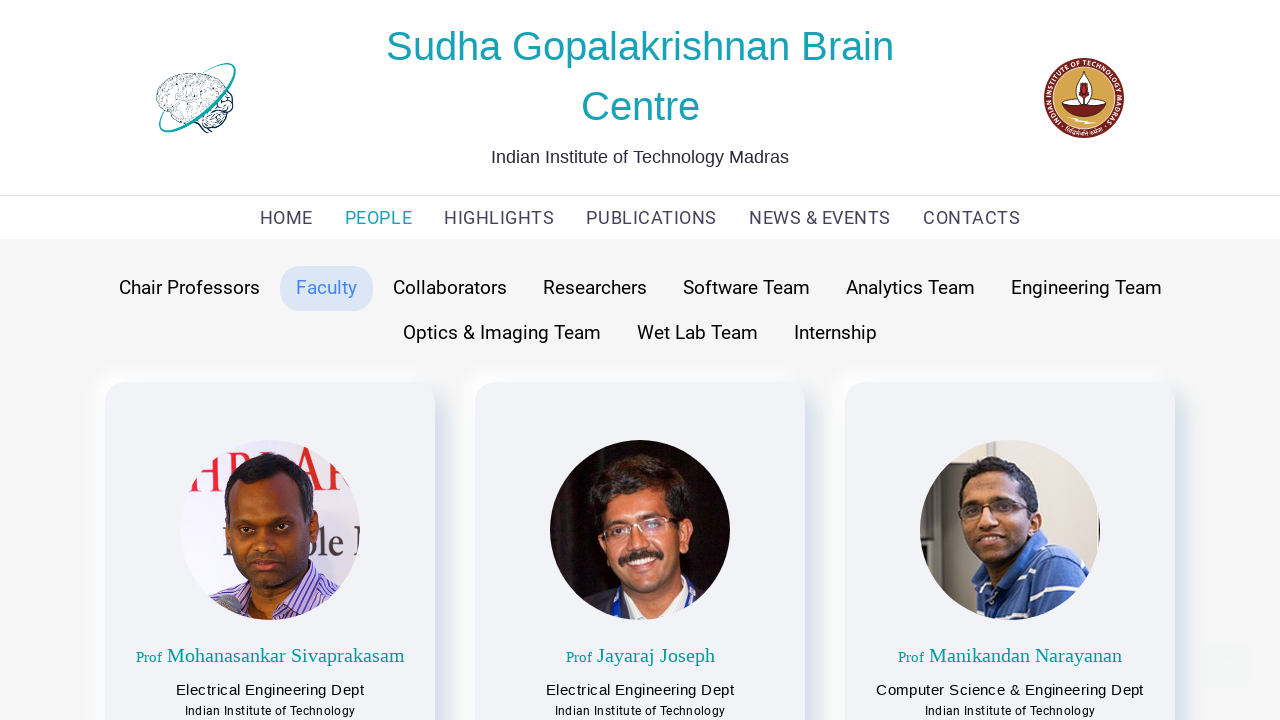

Clicked on Collaborators category button at (450, 288) on button:has-text('Collaborators')
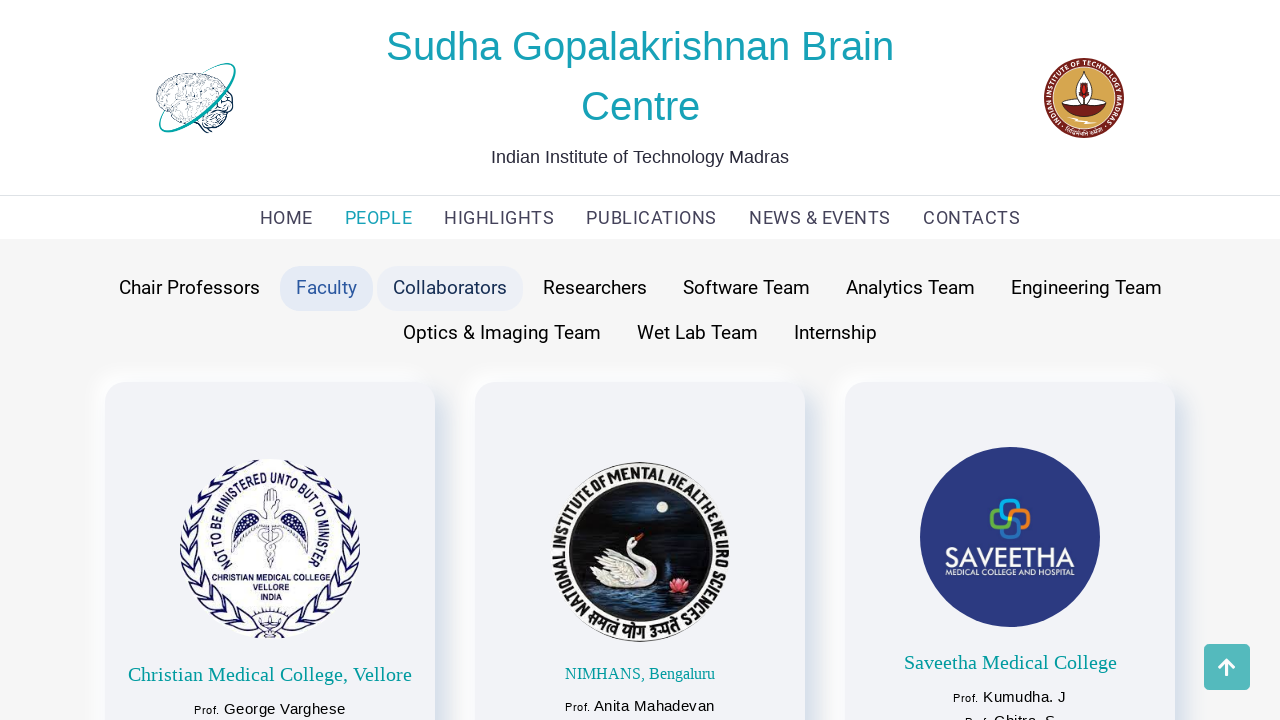

Scrolled to bottom of Collaborators section
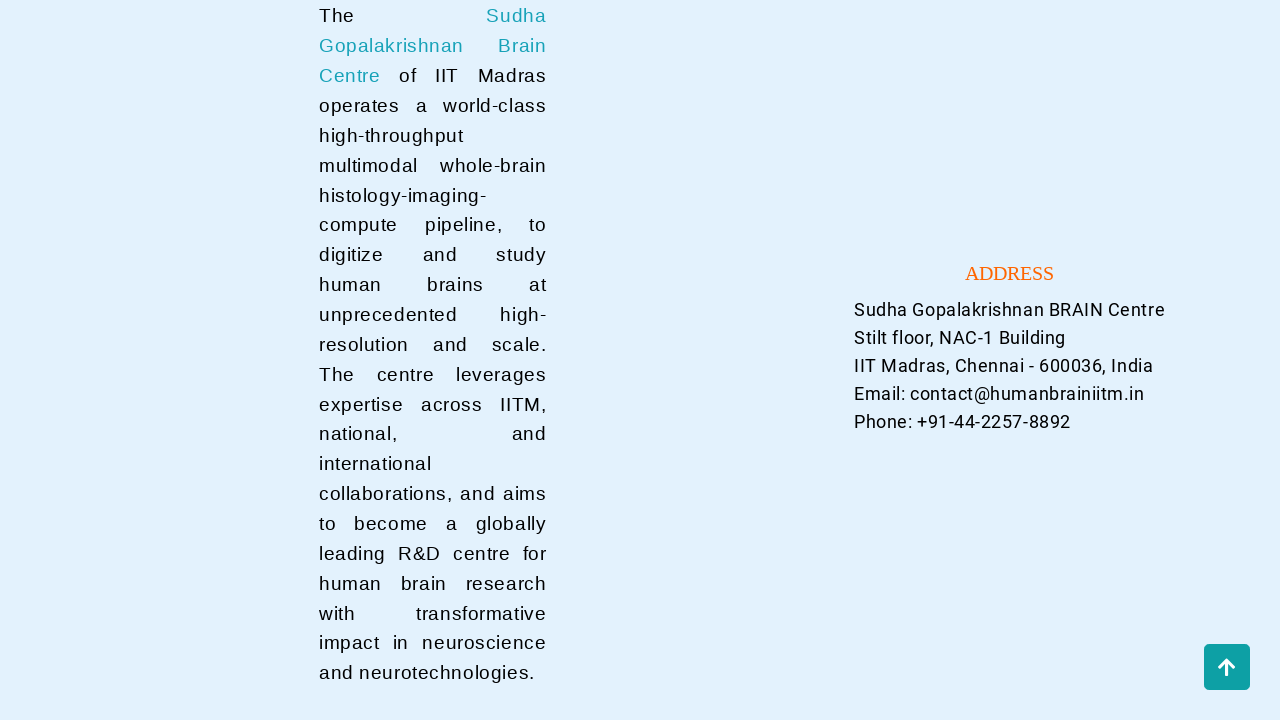

Scrolled back to top
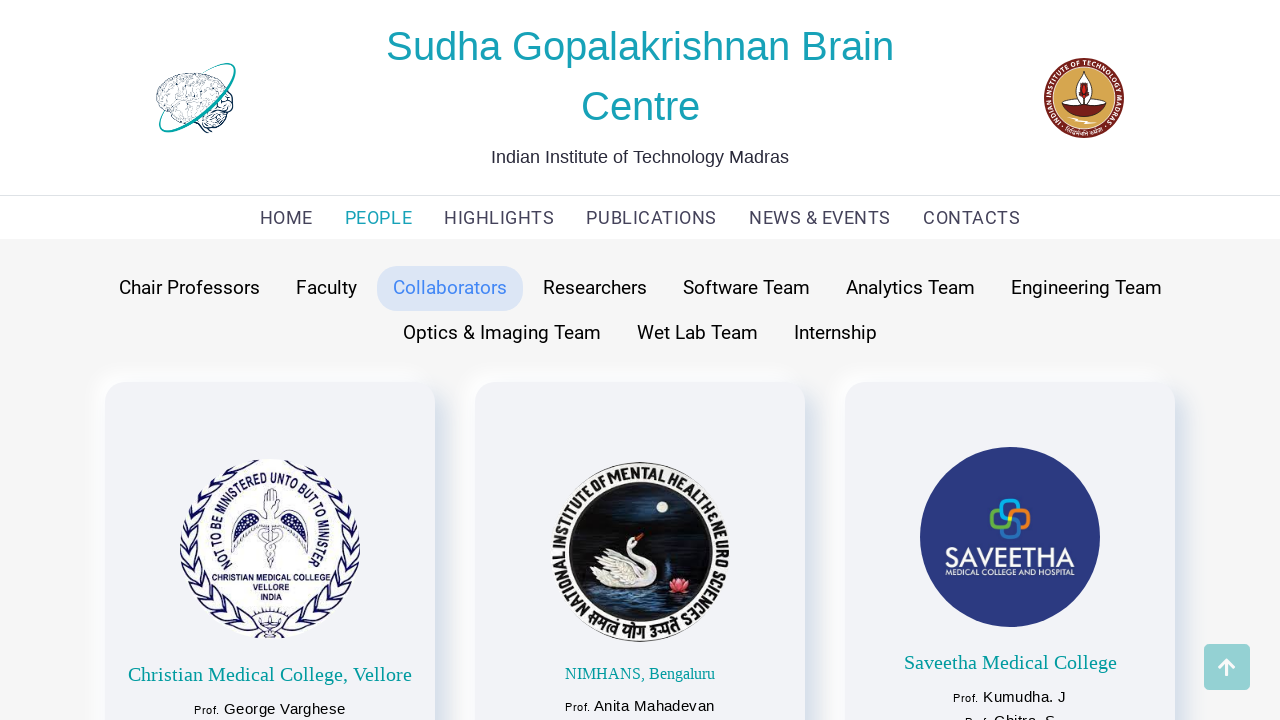

Clicked on Researchers category button at (594, 288) on button:has-text('Researchers')
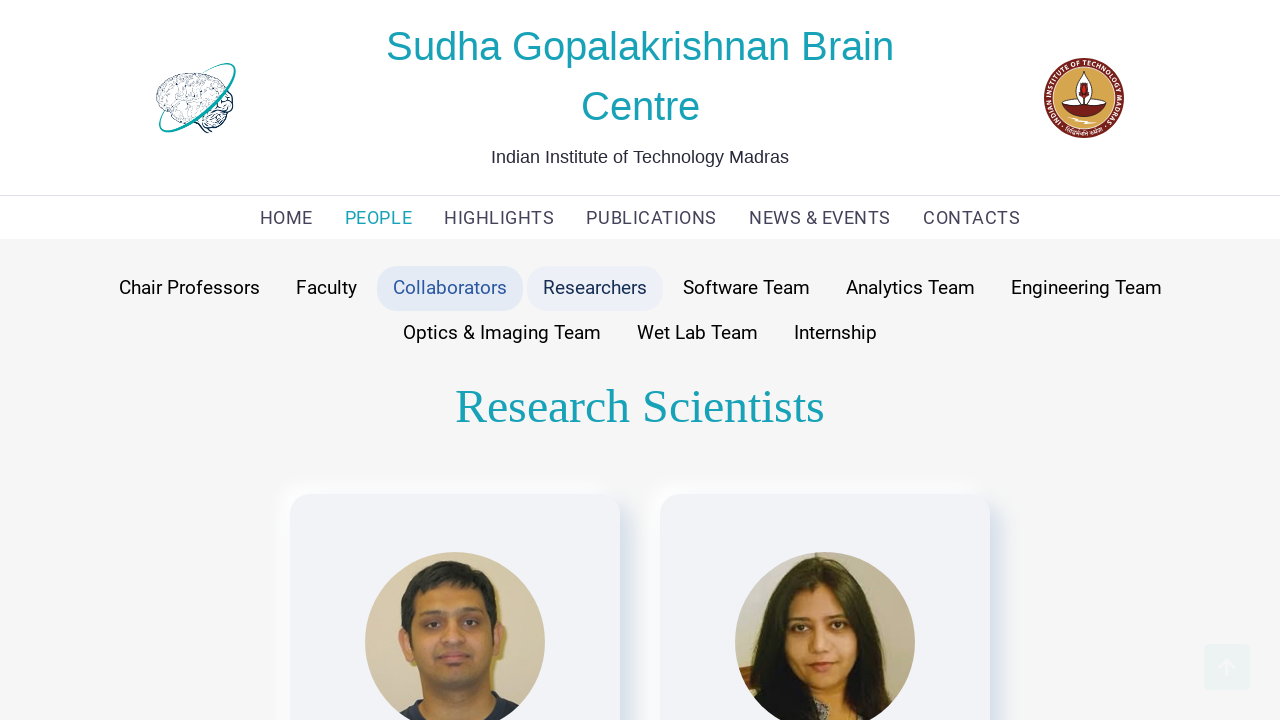

Scrolled to bottom of Researchers section
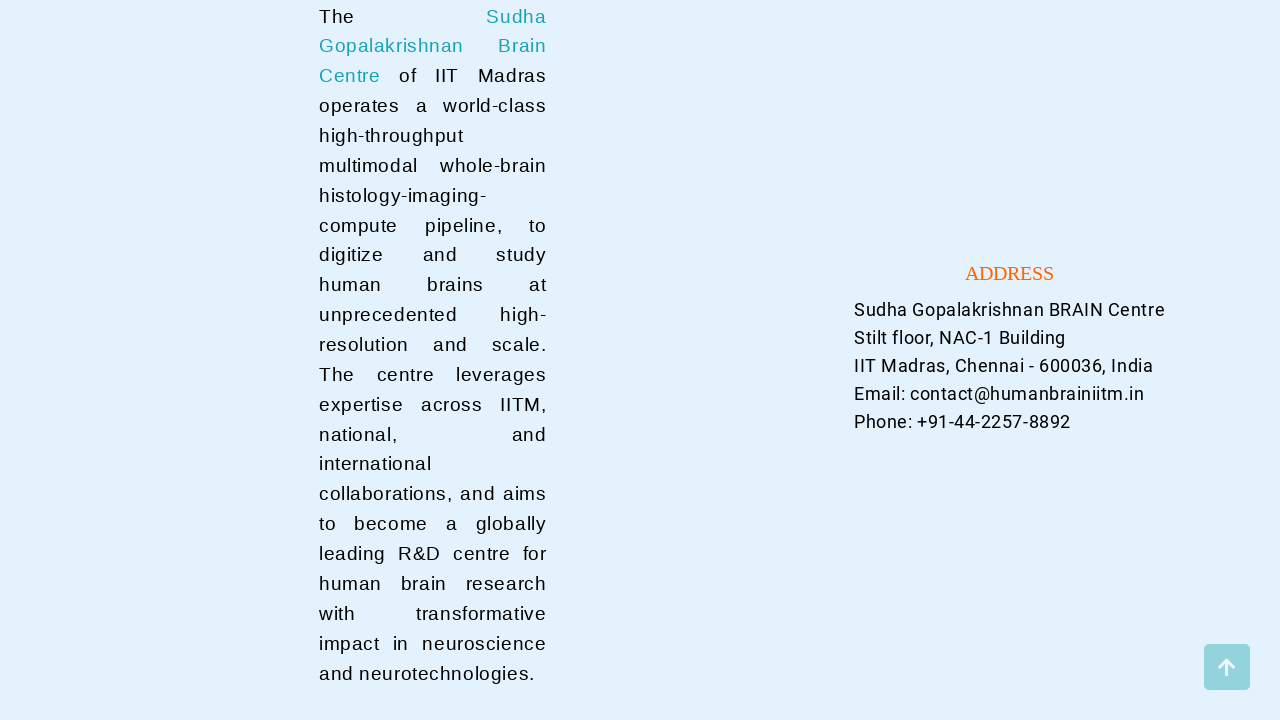

Scrolled back to top
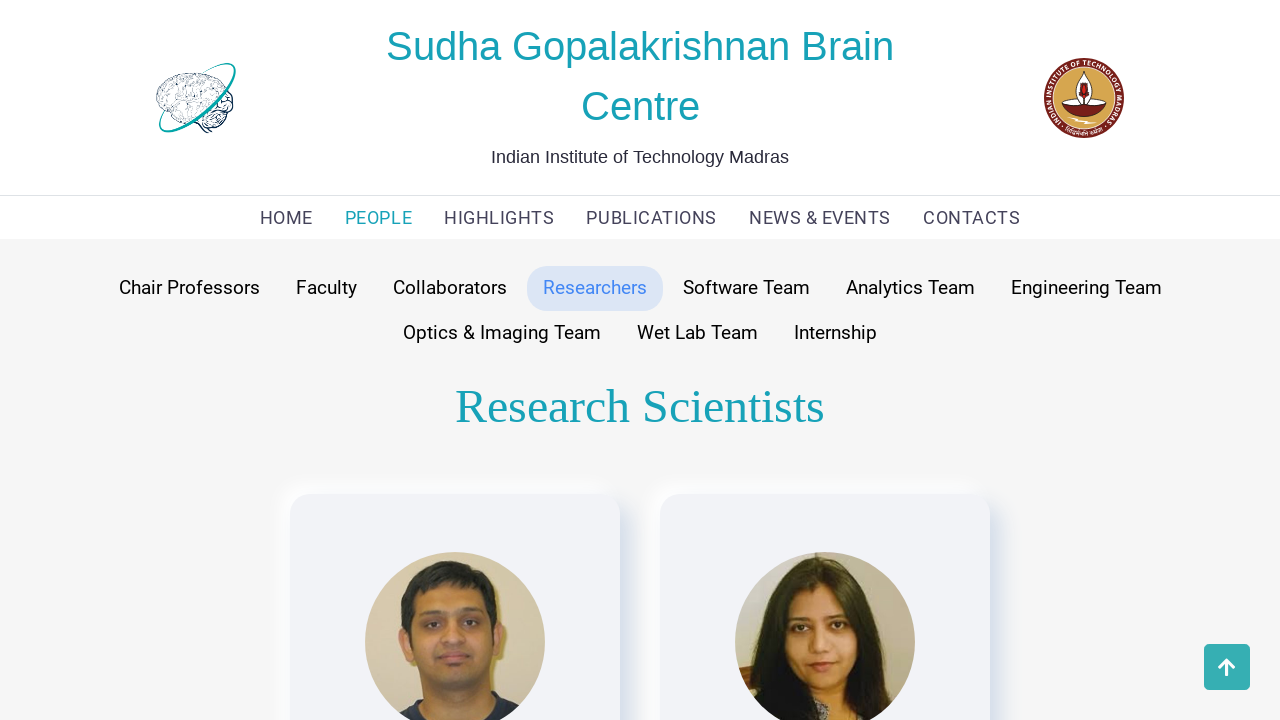

Clicked on Software Team category button at (746, 288) on button:has-text('Software Team')
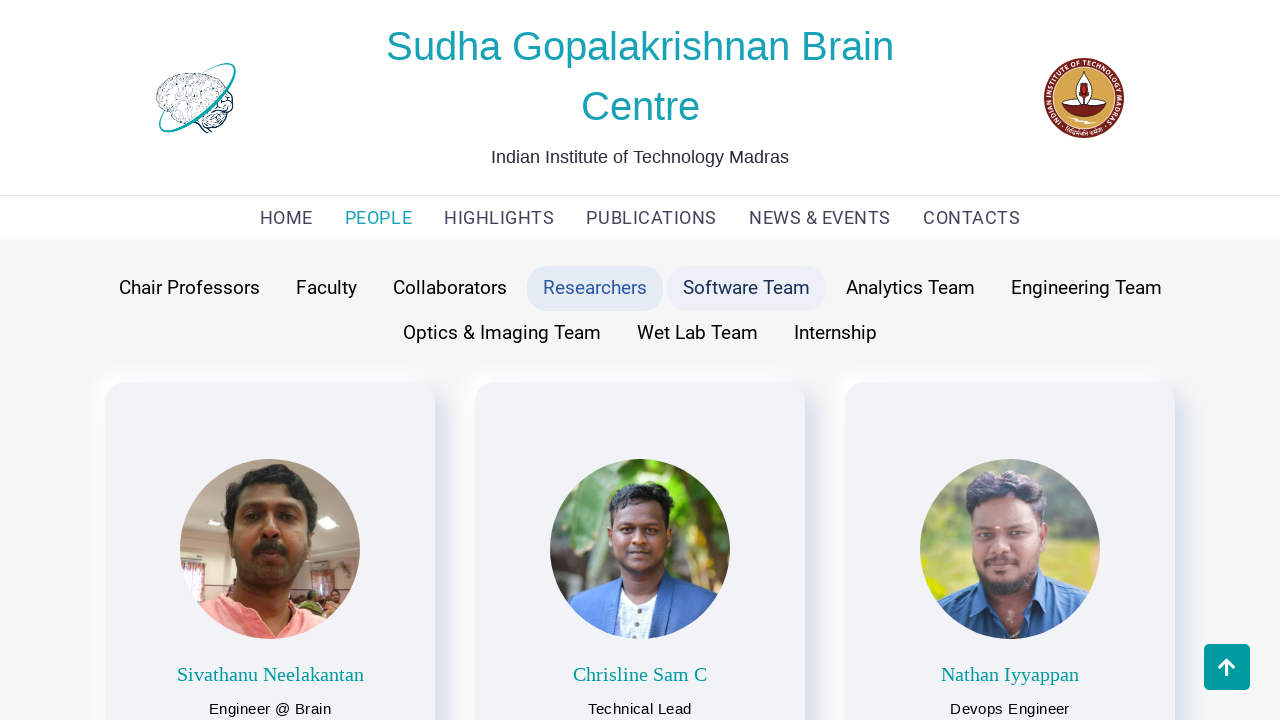

Scrolled to bottom of Software Team section
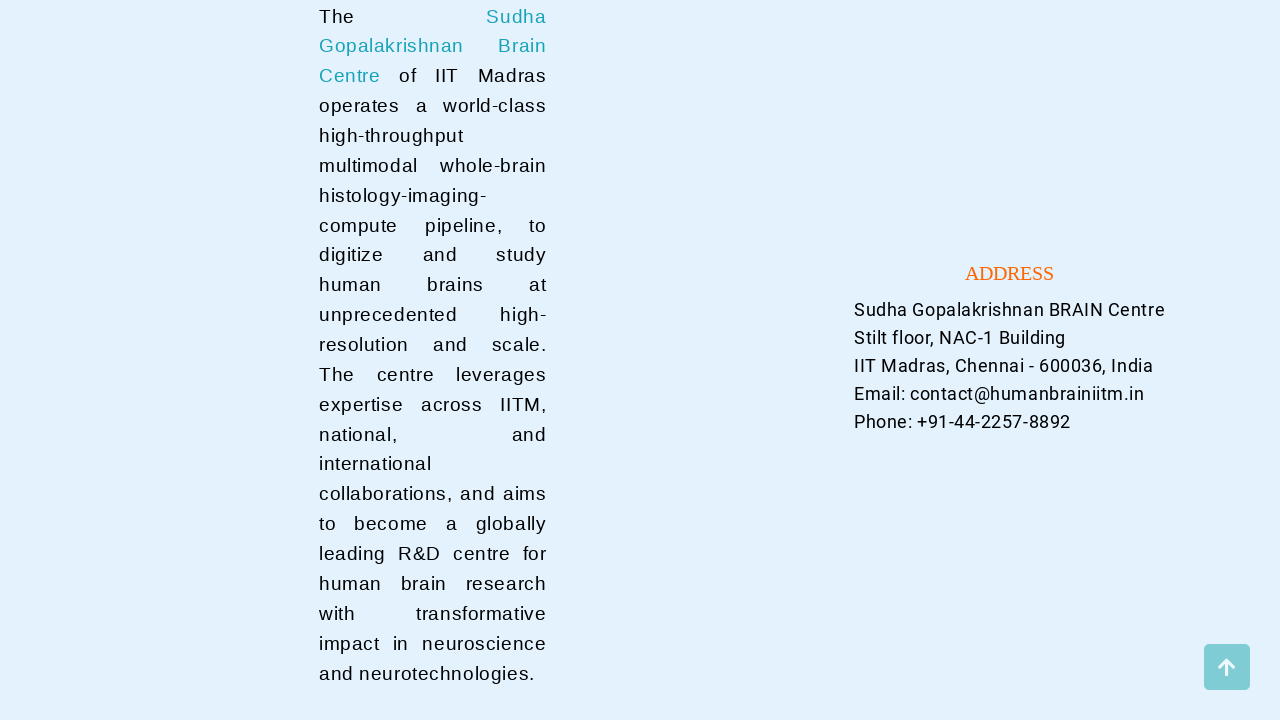

Scrolled back to top
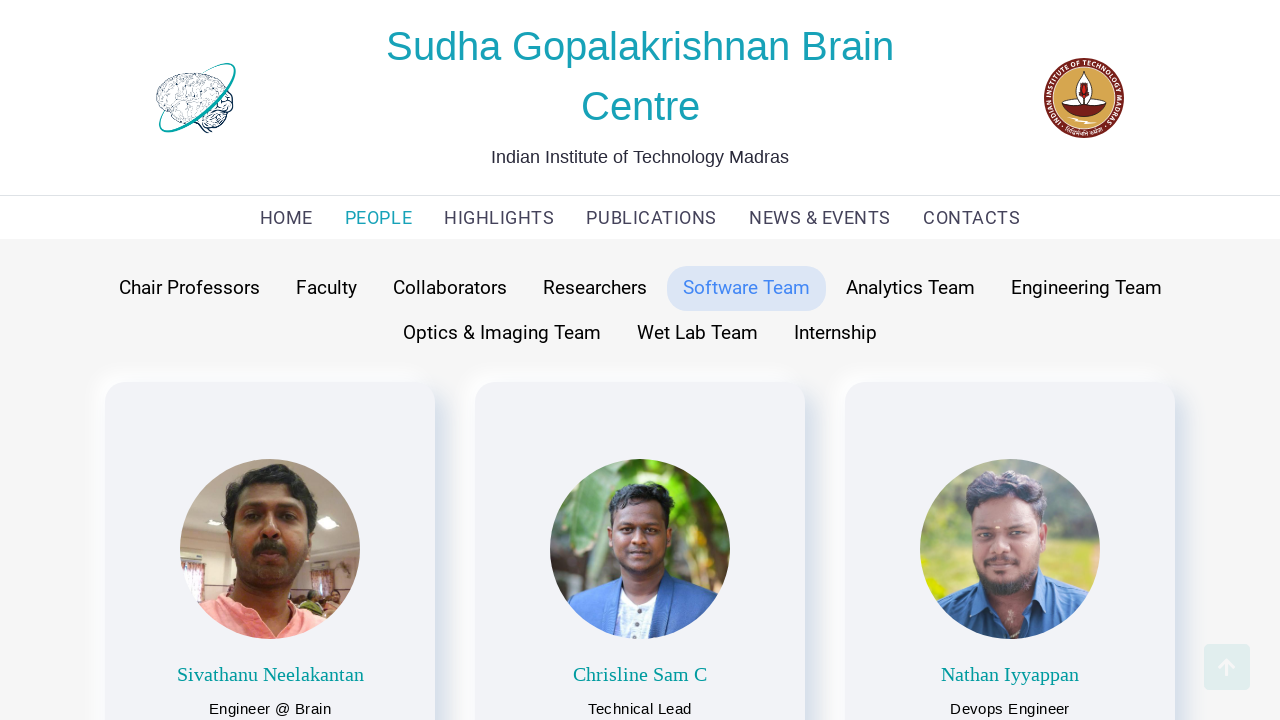

Clicked on Analytics Team category button at (910, 288) on button:has-text('Analytics Team')
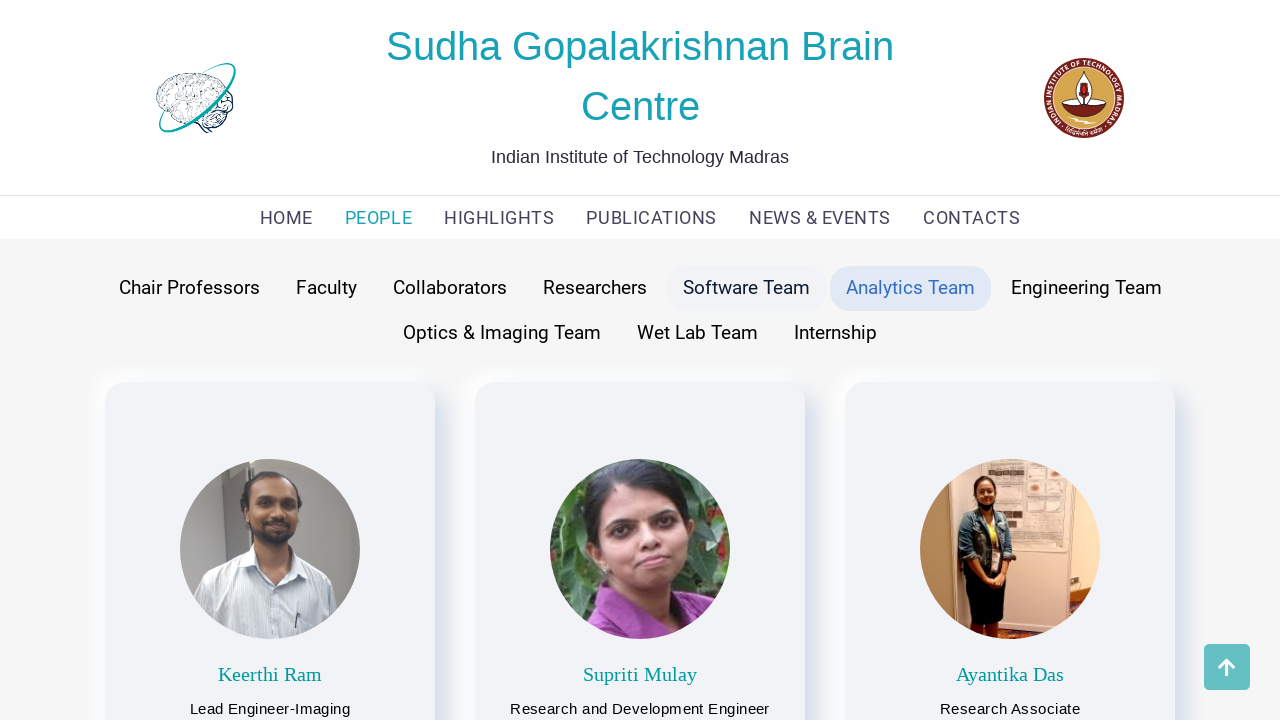

Scrolled to bottom of Analytics Team section
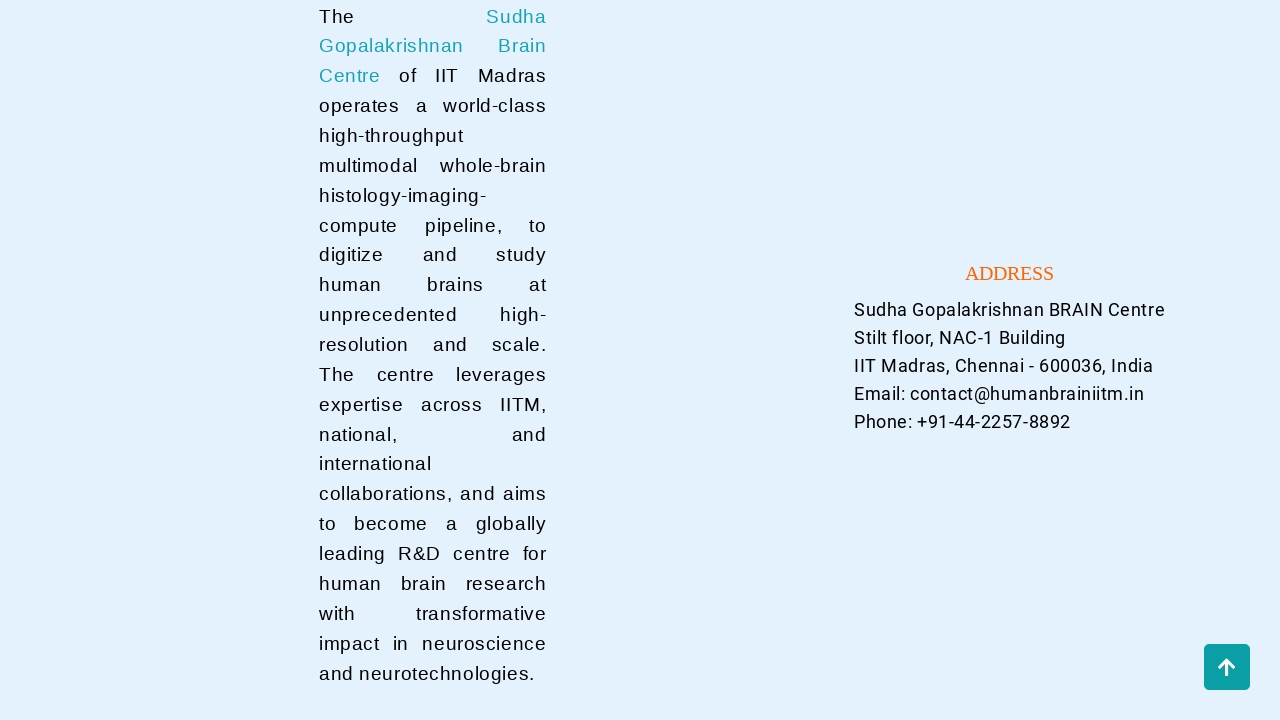

Scrolled back to top
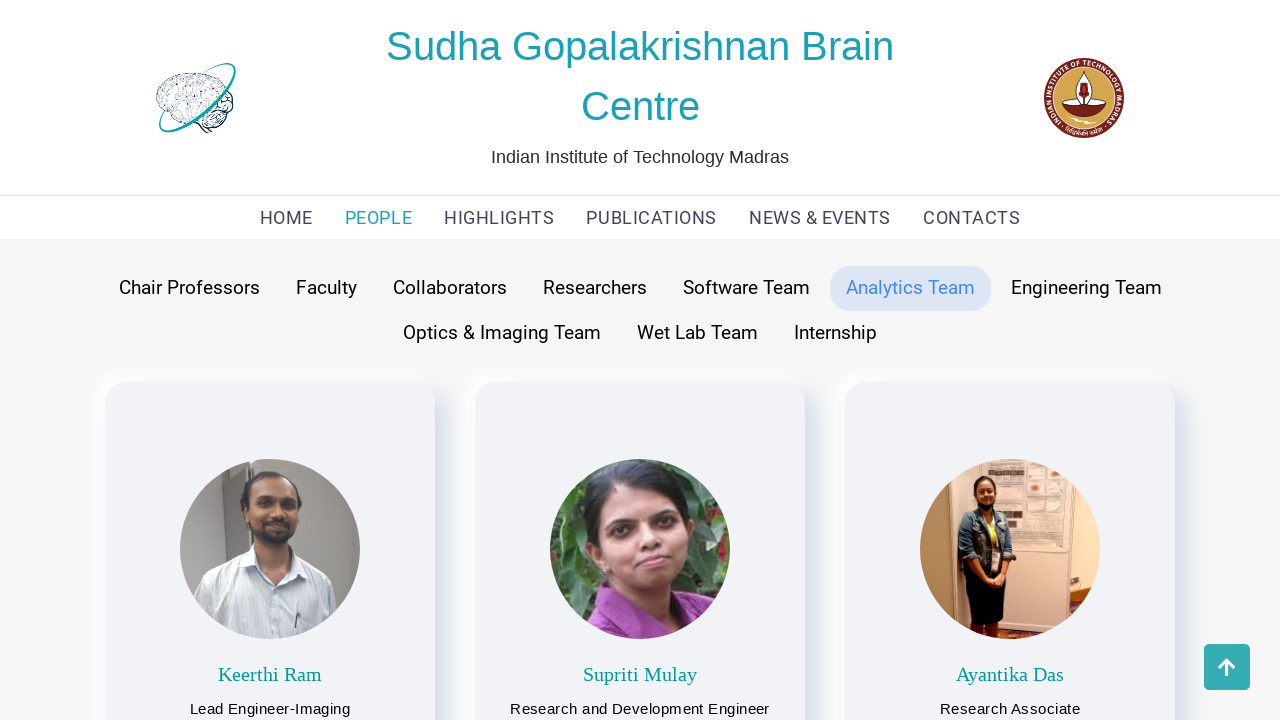

Clicked on Engineering Team category button at (1086, 288) on button:has-text('Engineering Team')
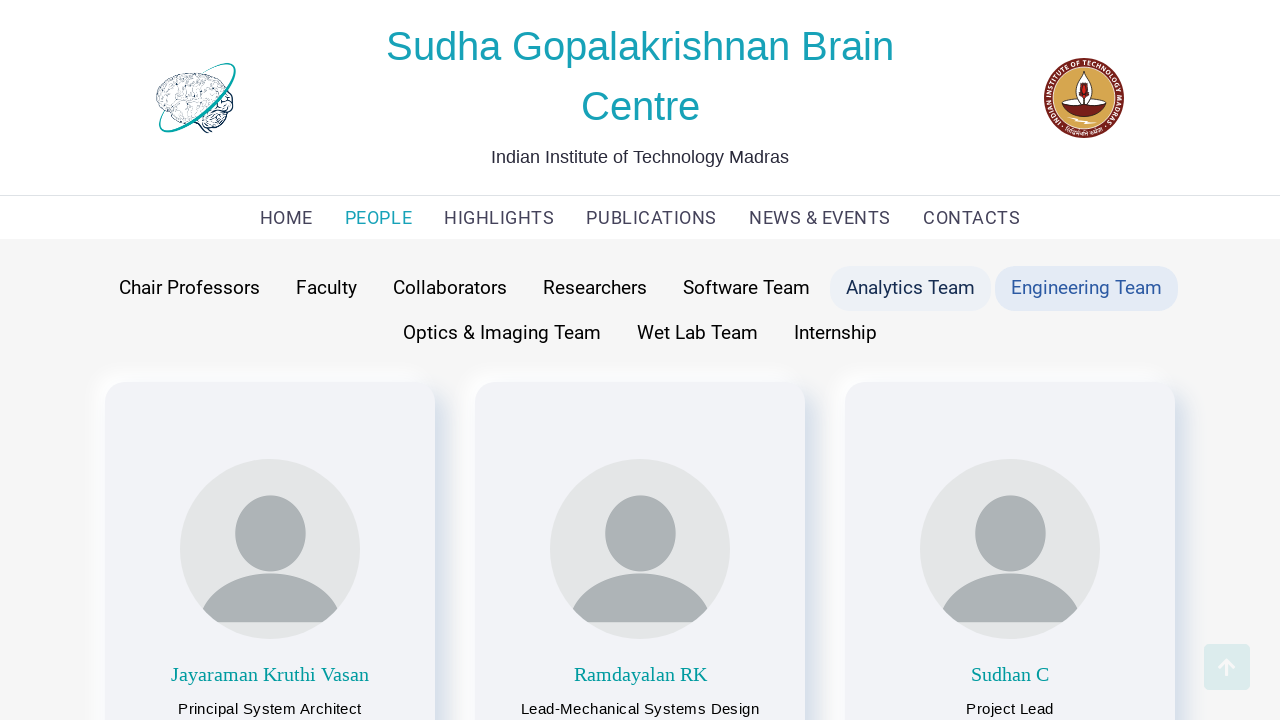

Scrolled to bottom of Engineering Team section
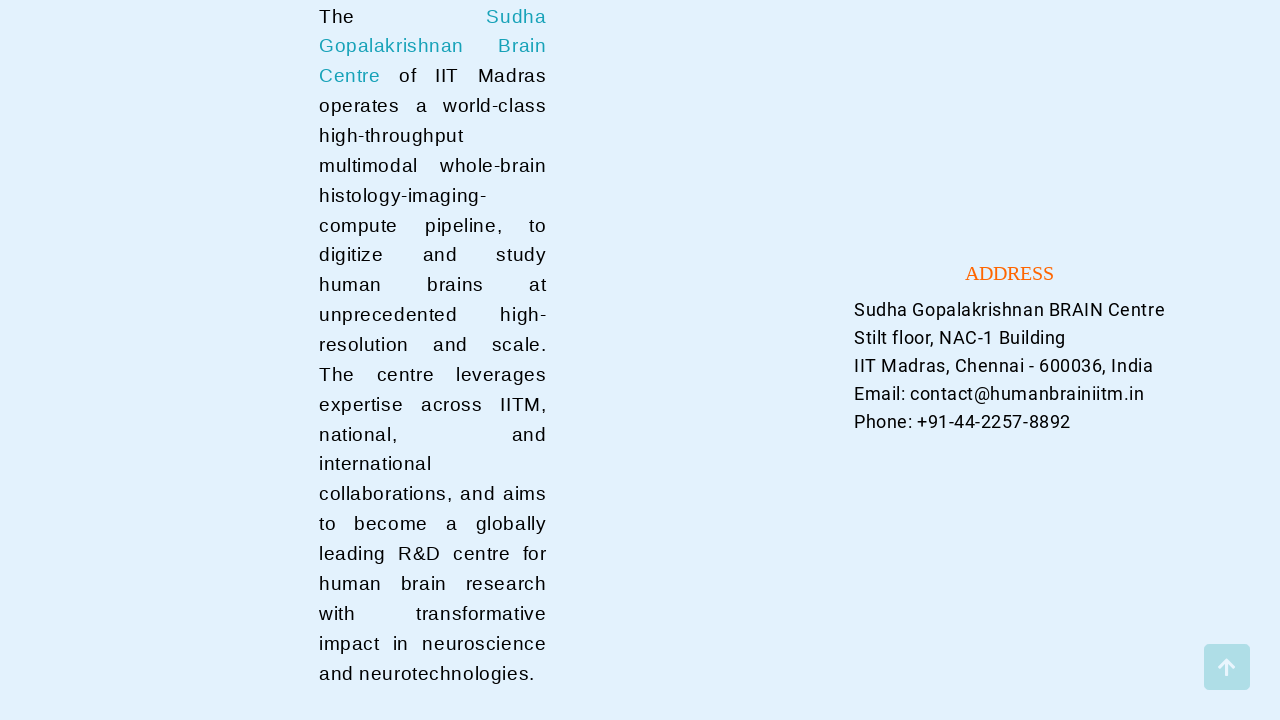

Scrolled back to top
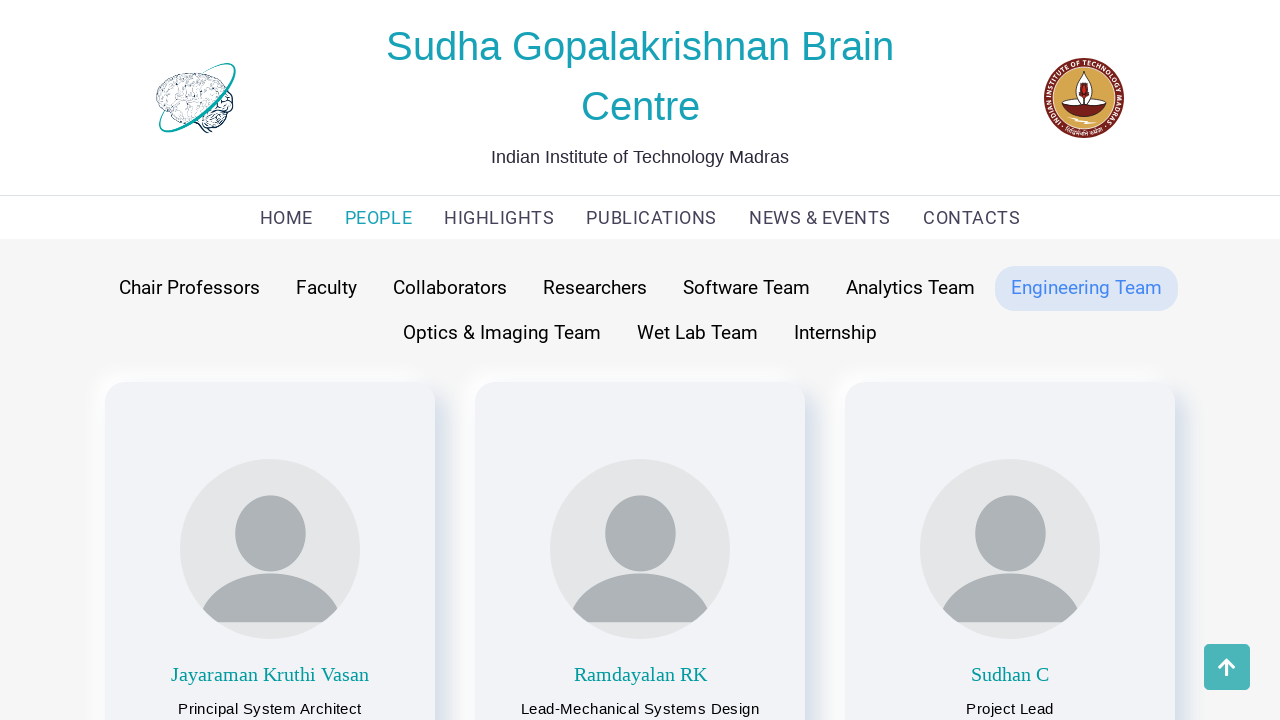

Clicked on Optics & Imaging Team category button at (502, 333) on button:has-text('Optics & Imaging Team')
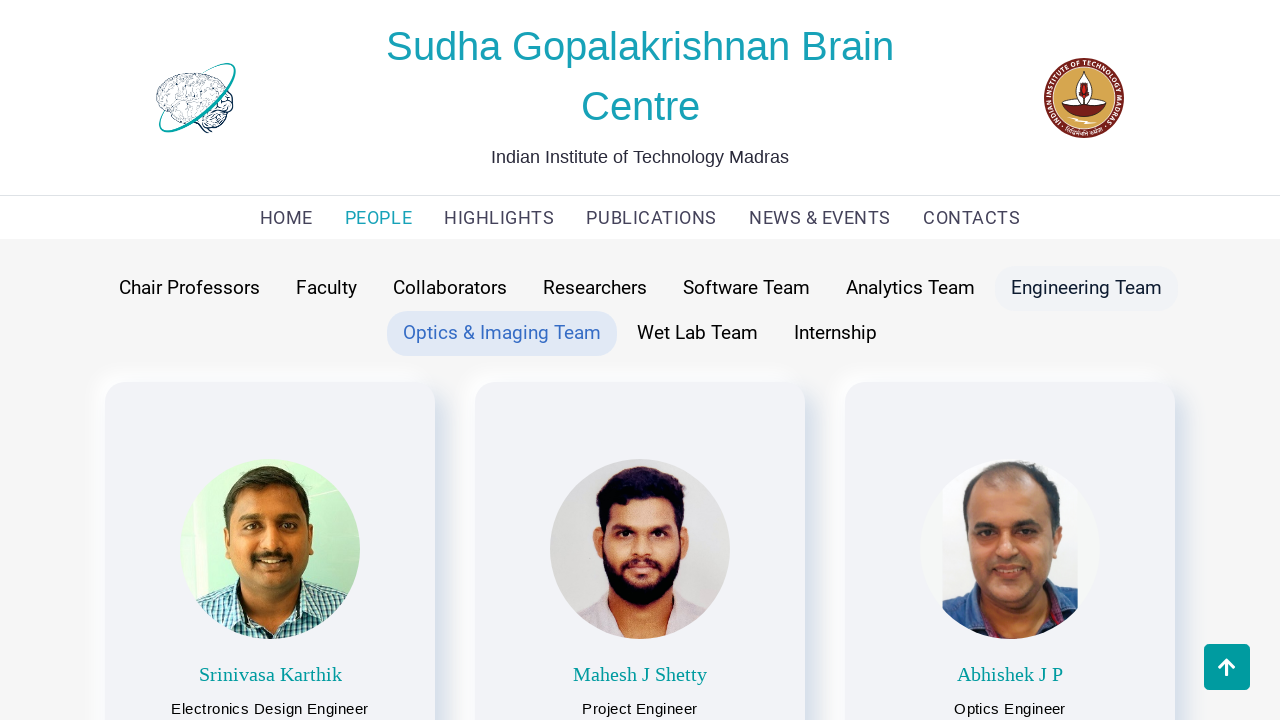

Scrolled to bottom of Optics & Imaging Team section
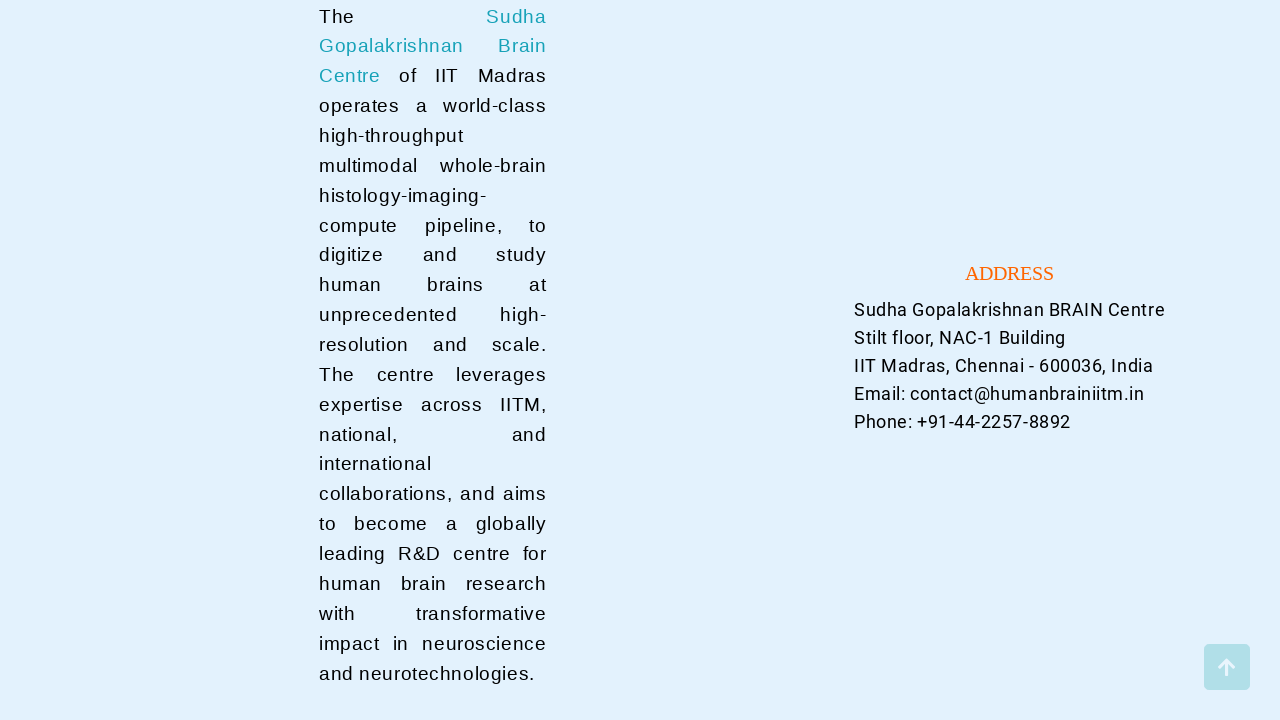

Scrolled back to top
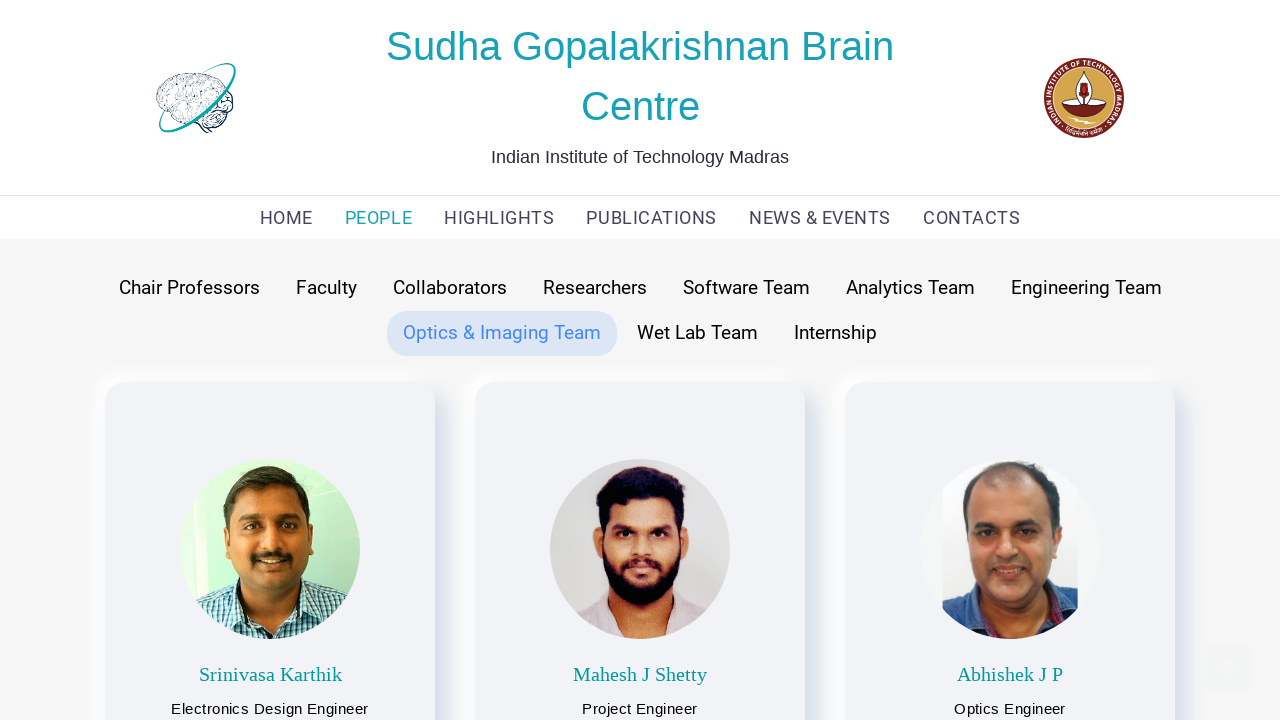

Clicked on Wet Lab Team category button at (698, 333) on button:has-text('Wet Lab Team')
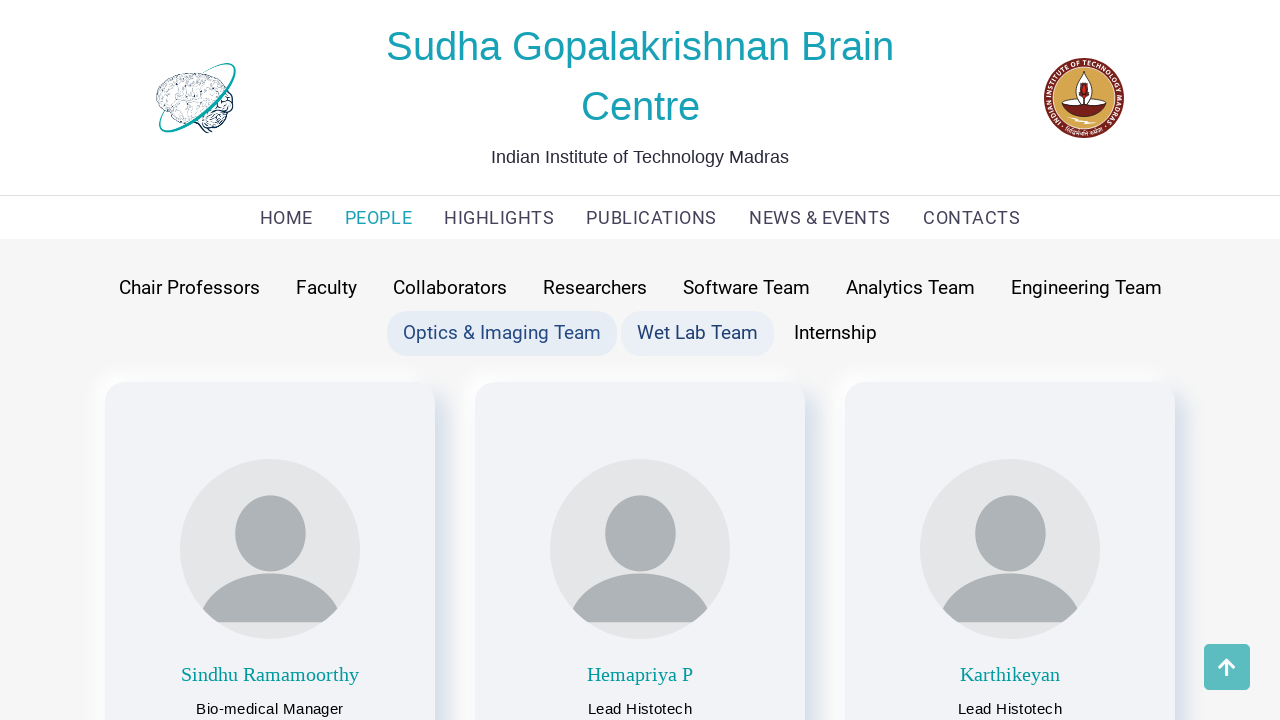

Scrolled to bottom of Wet Lab Team section
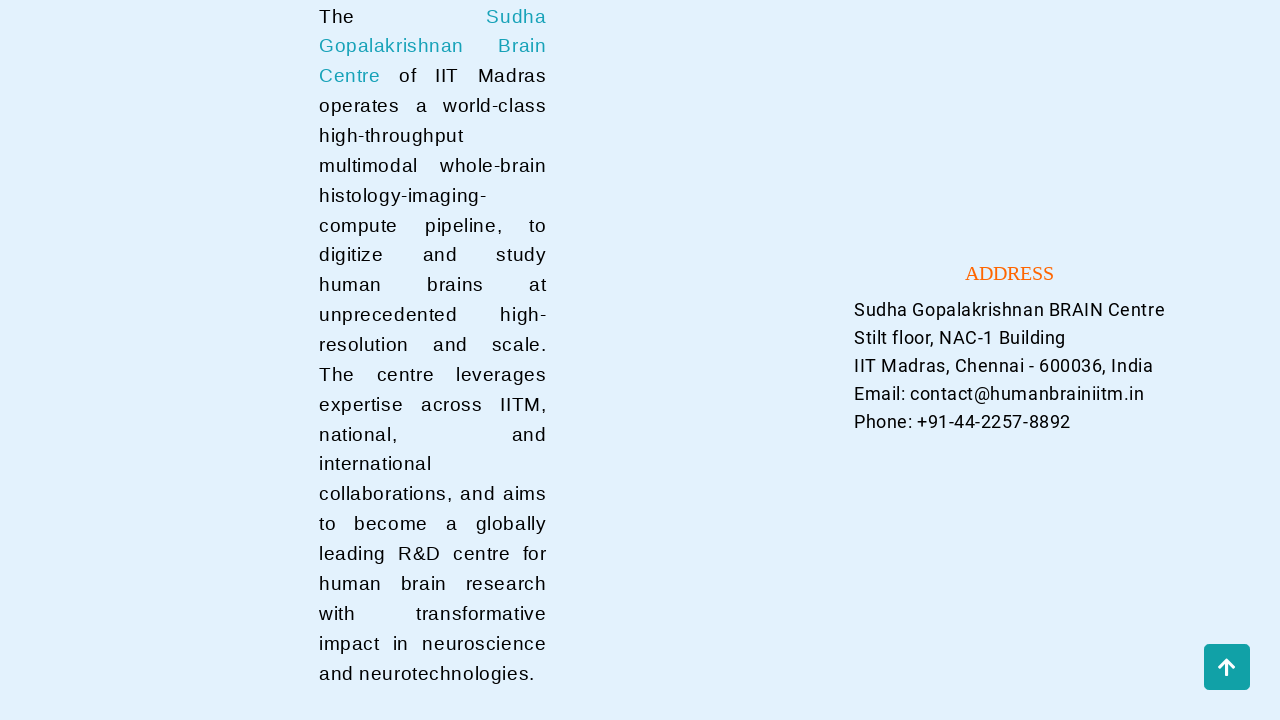

Scrolled back to top
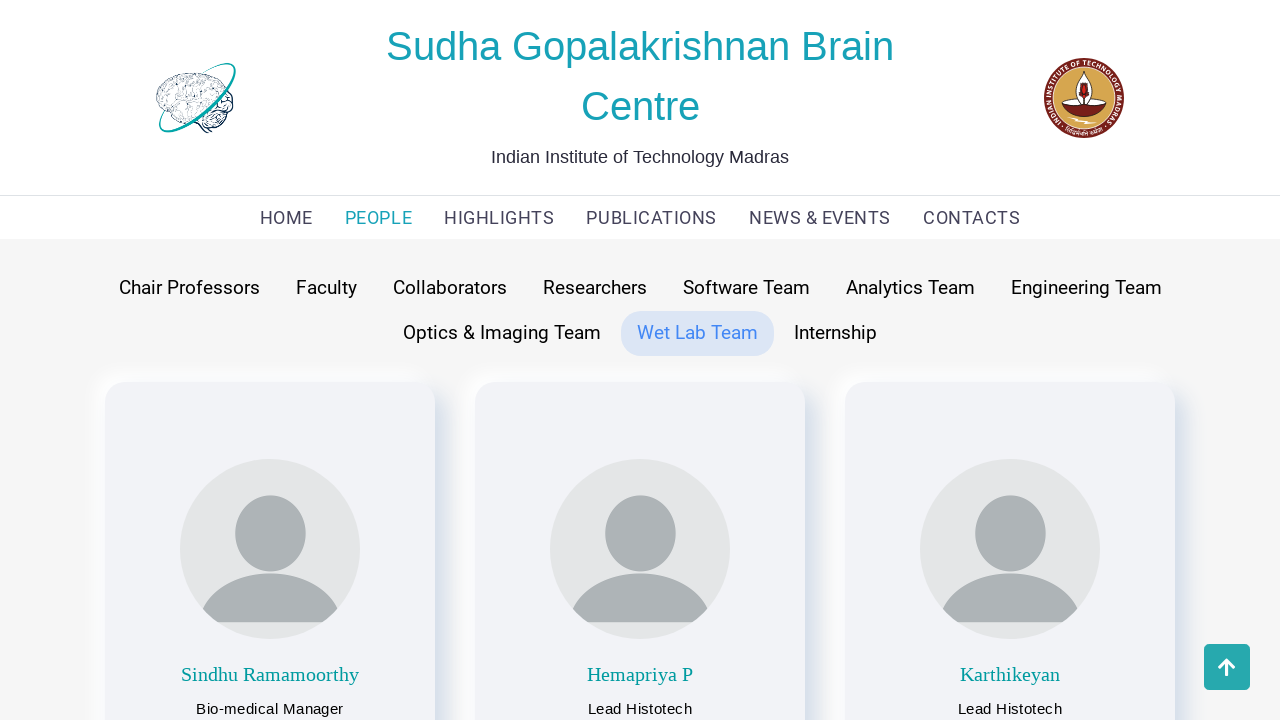

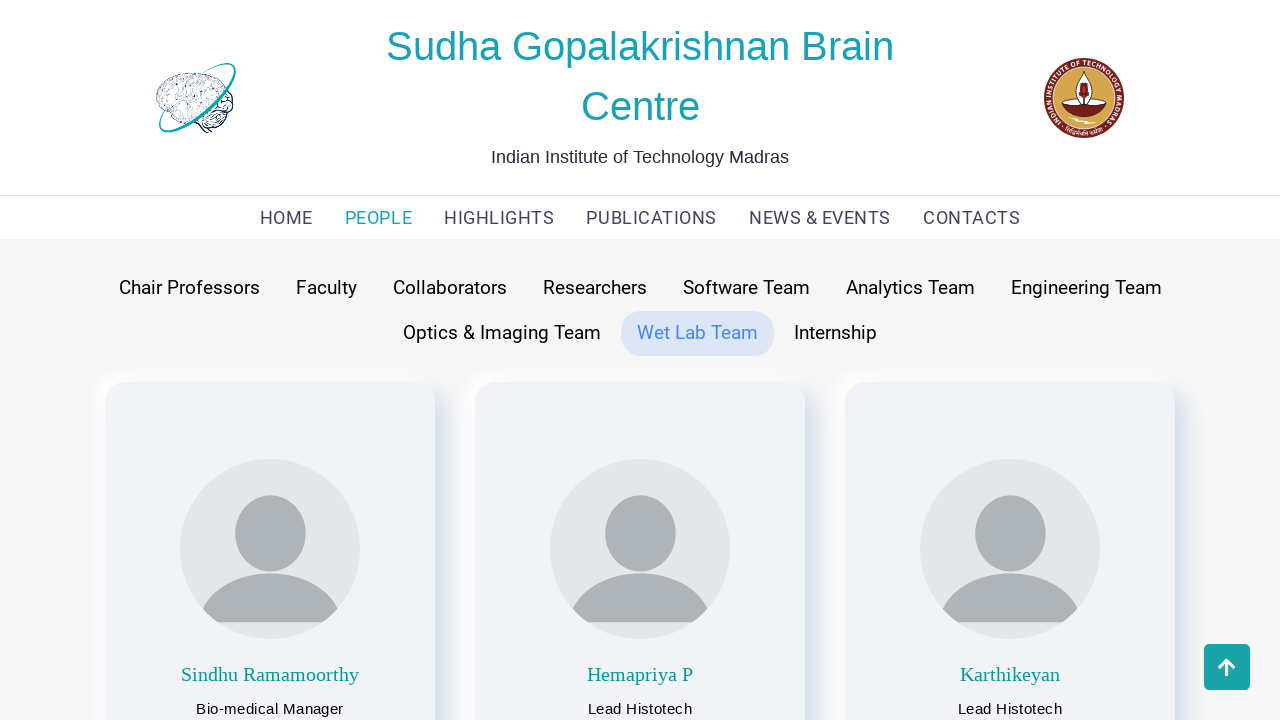